Tests an interactive math exercise by retrieving a value from an element attribute, calculating a mathematical formula, filling in the answer, selecting checkbox and radio button controls, and submitting the form.

Starting URL: http://suninjuly.github.io/get_attribute.html

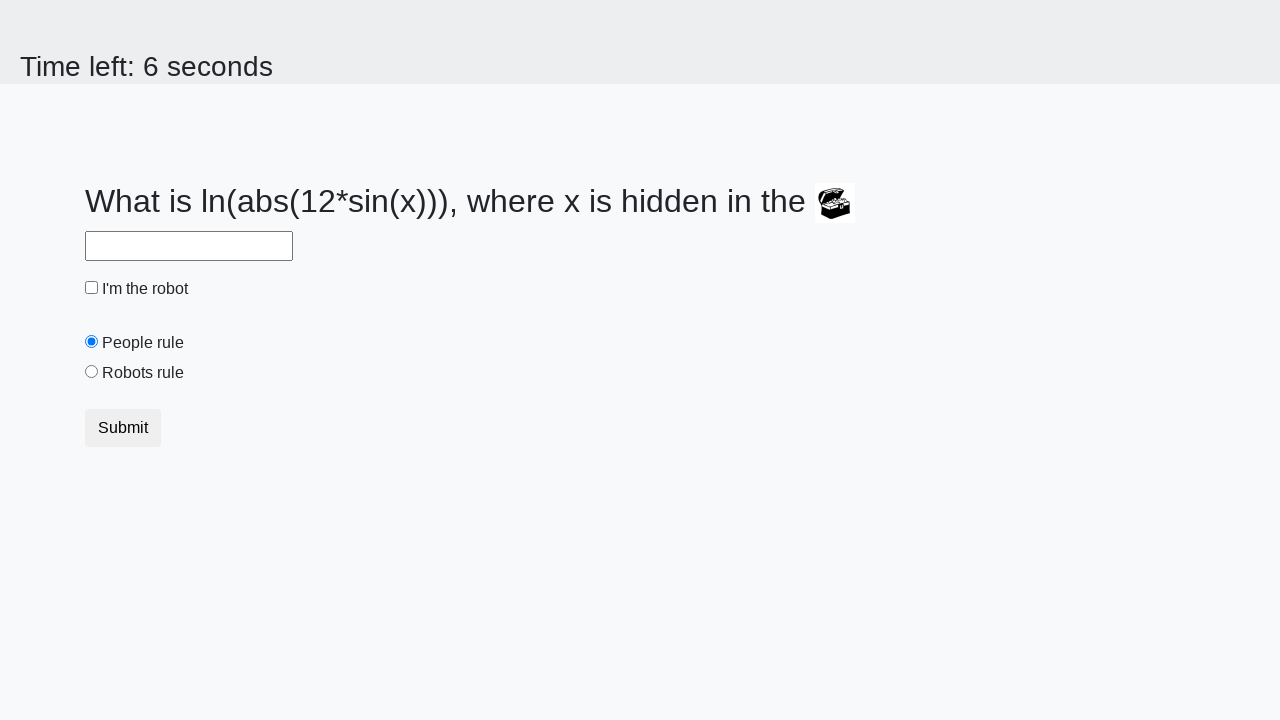

Retrieved 'valuex' attribute from treasure element
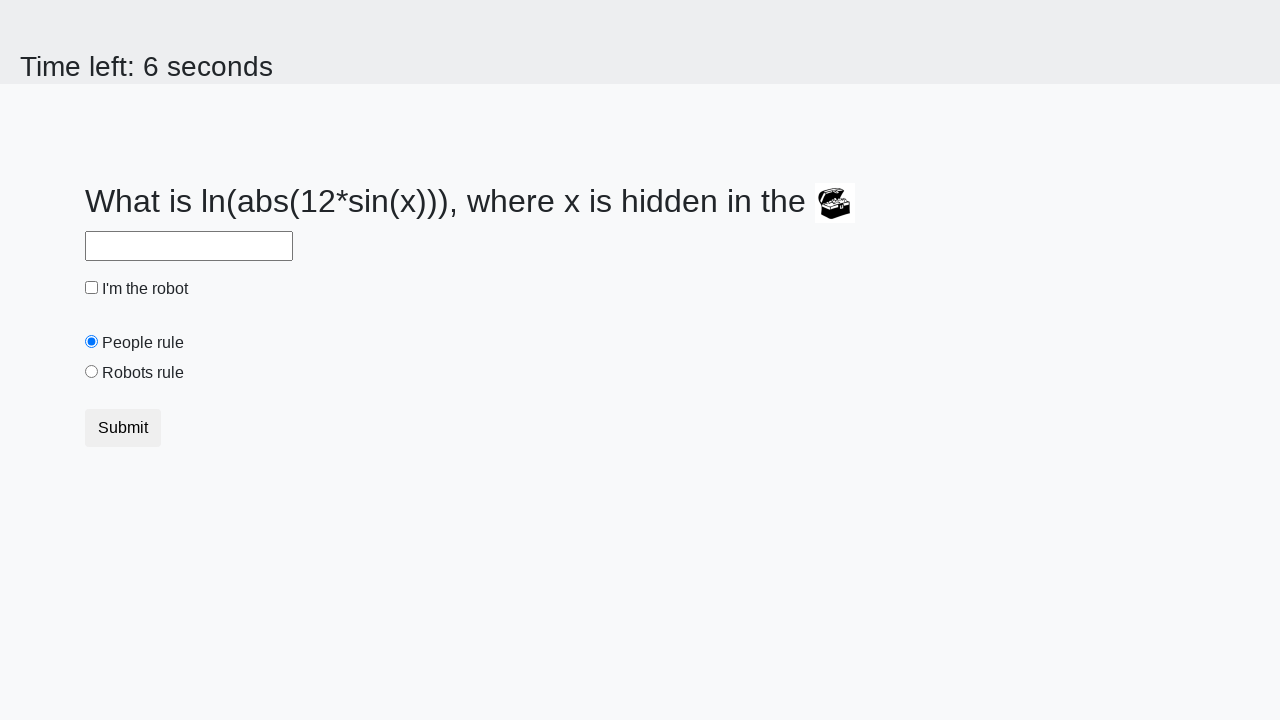

Calculated mathematical formula result from x value
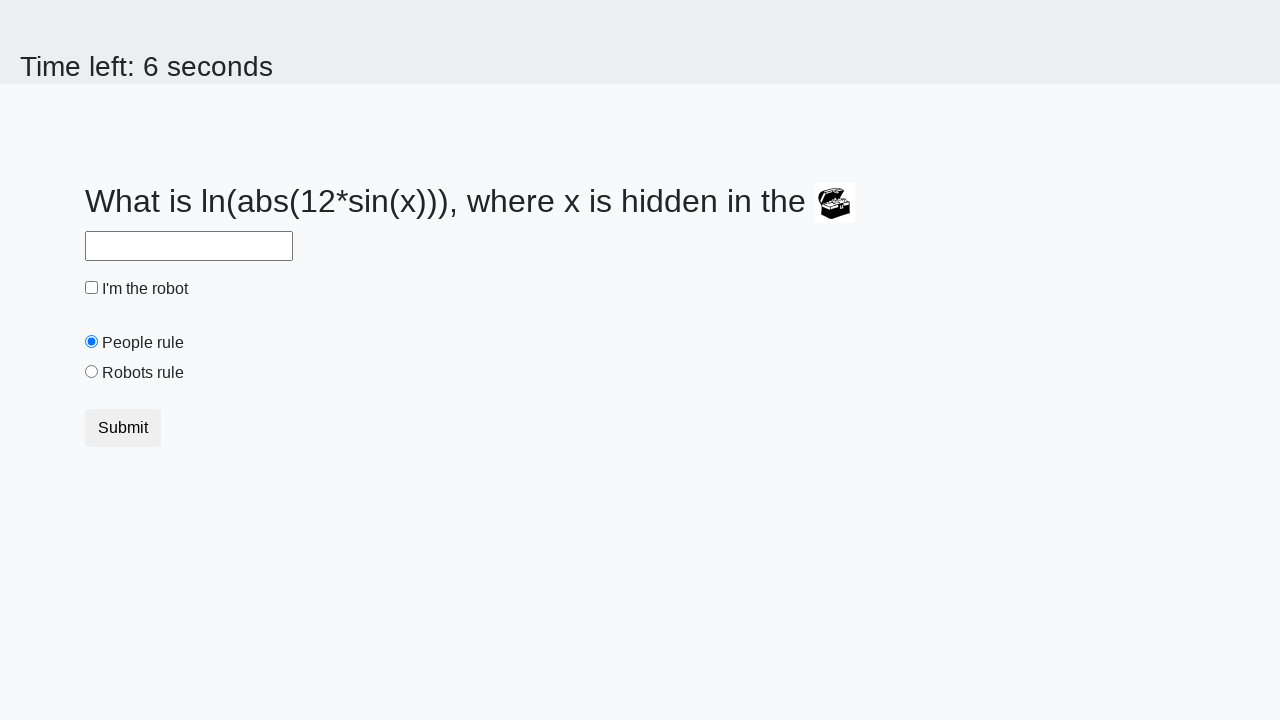

Filled in calculated answer in the answer field on #answer
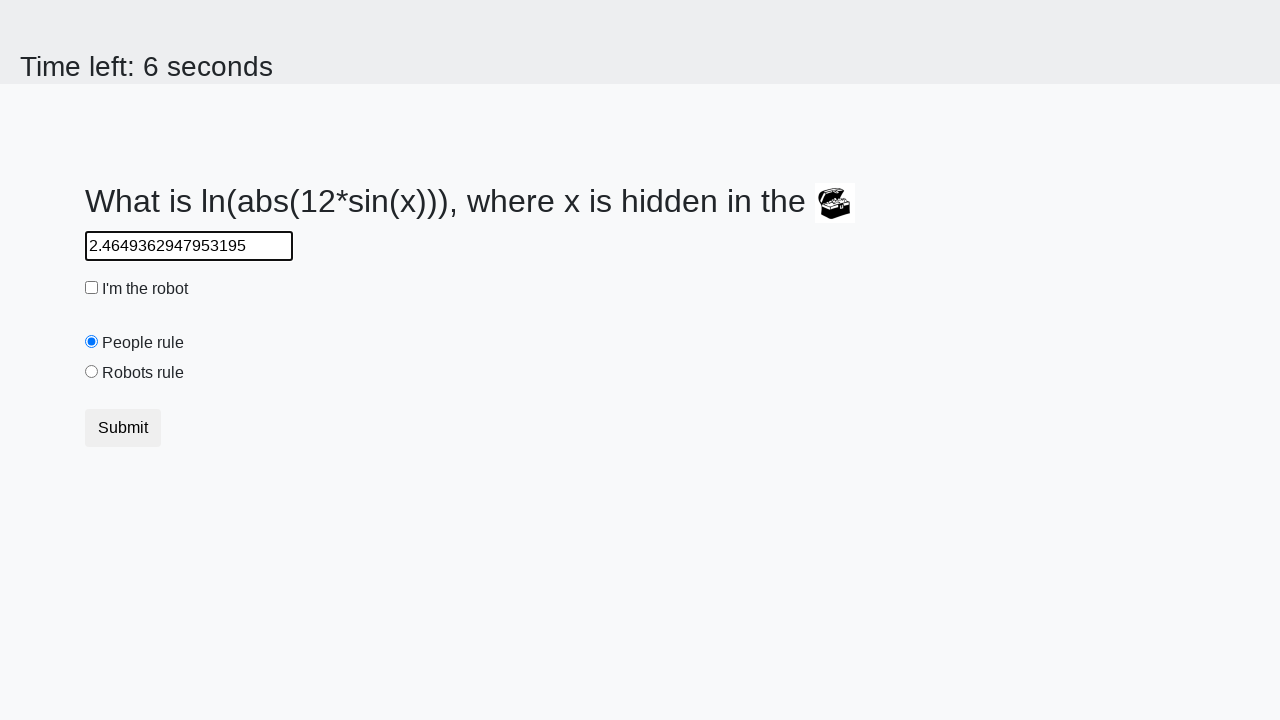

Clicked the robot checkbox to check it at (92, 288) on #robotCheckbox
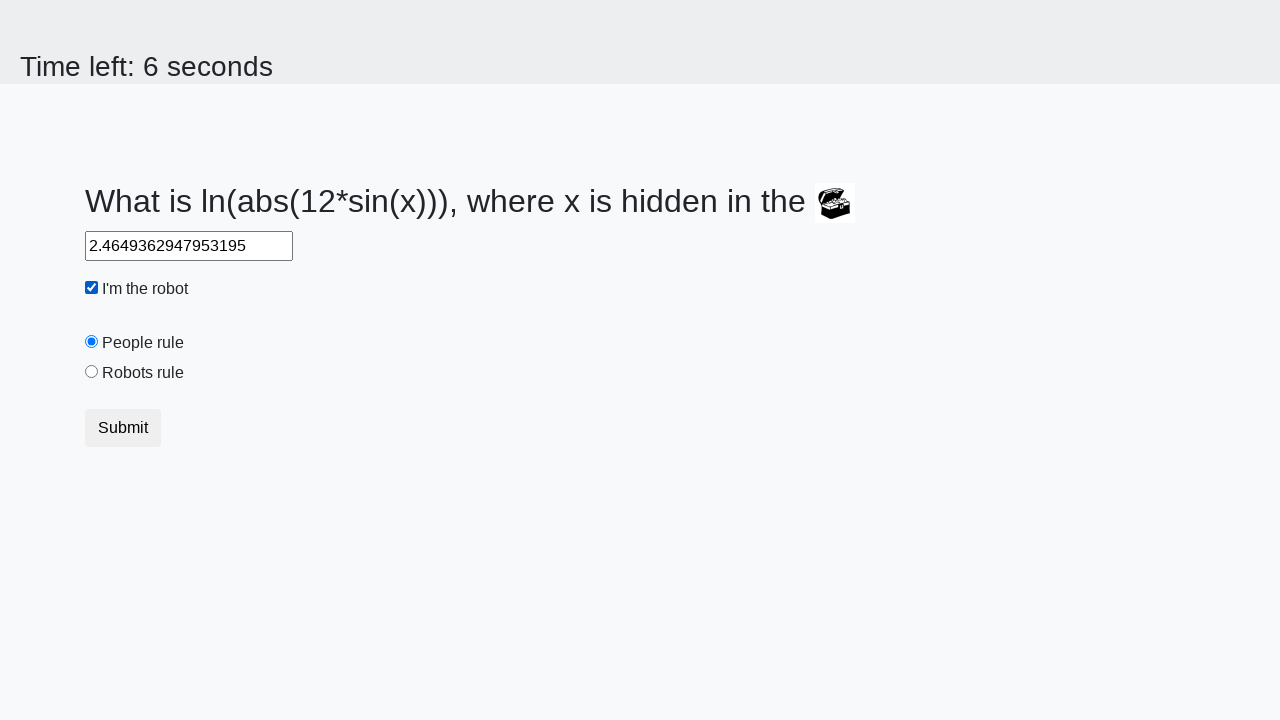

Selected the robots rule radio button at (92, 372) on #robotsRule
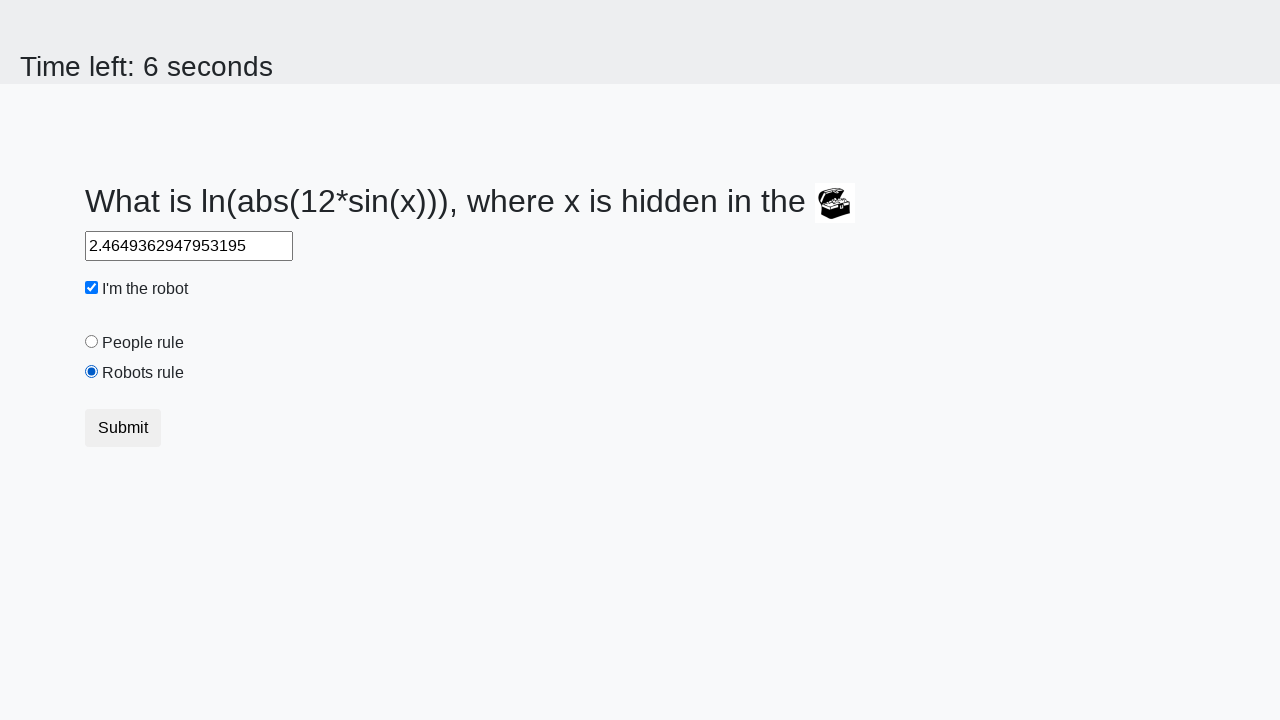

Clicked the submit button to submit the form at (123, 428) on .btn.btn-default
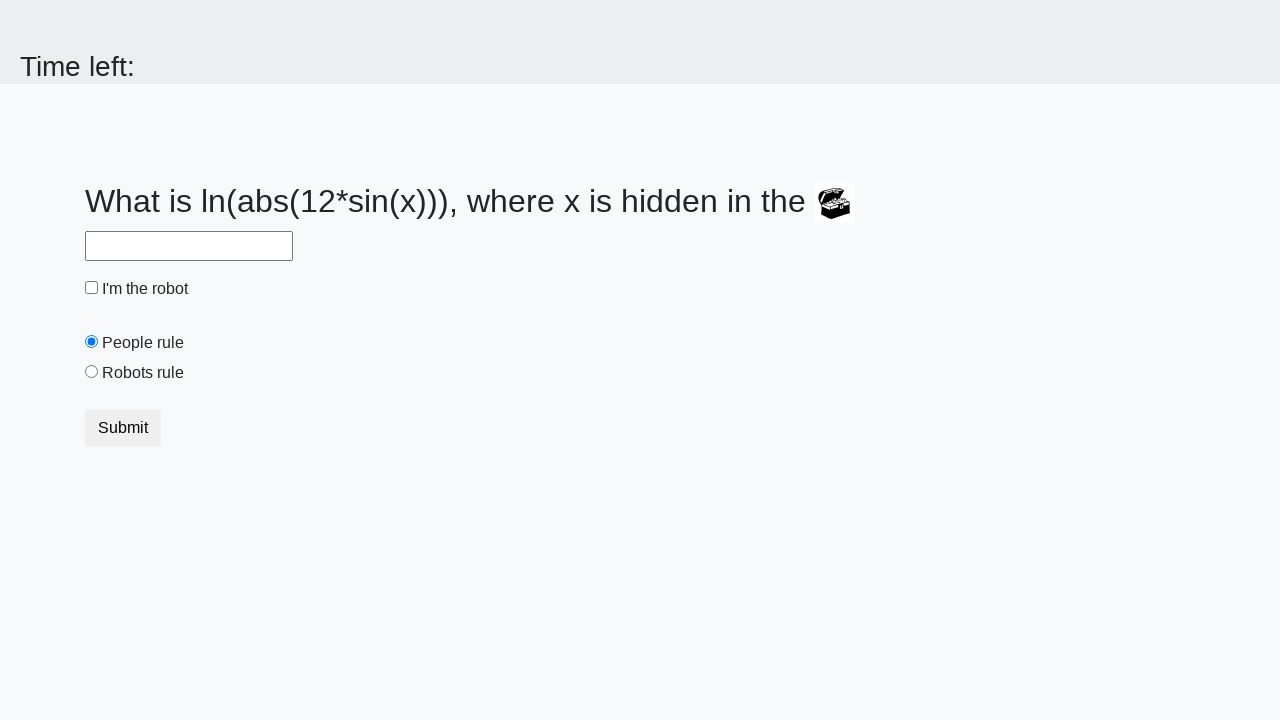

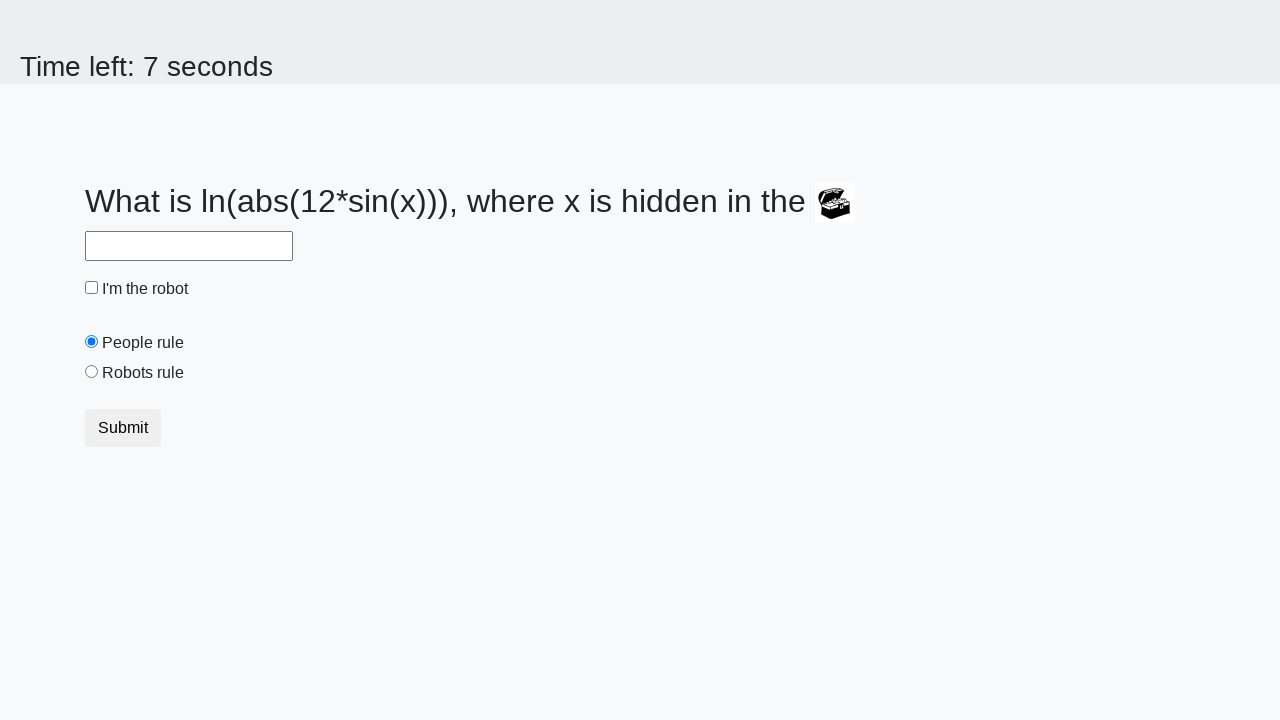